Tests window handling by clicking a link that opens a new window/tab, switching to the child window, and verifying content on the new page.

Starting URL: http://rahulshettyacademy.com/loginpagePractise

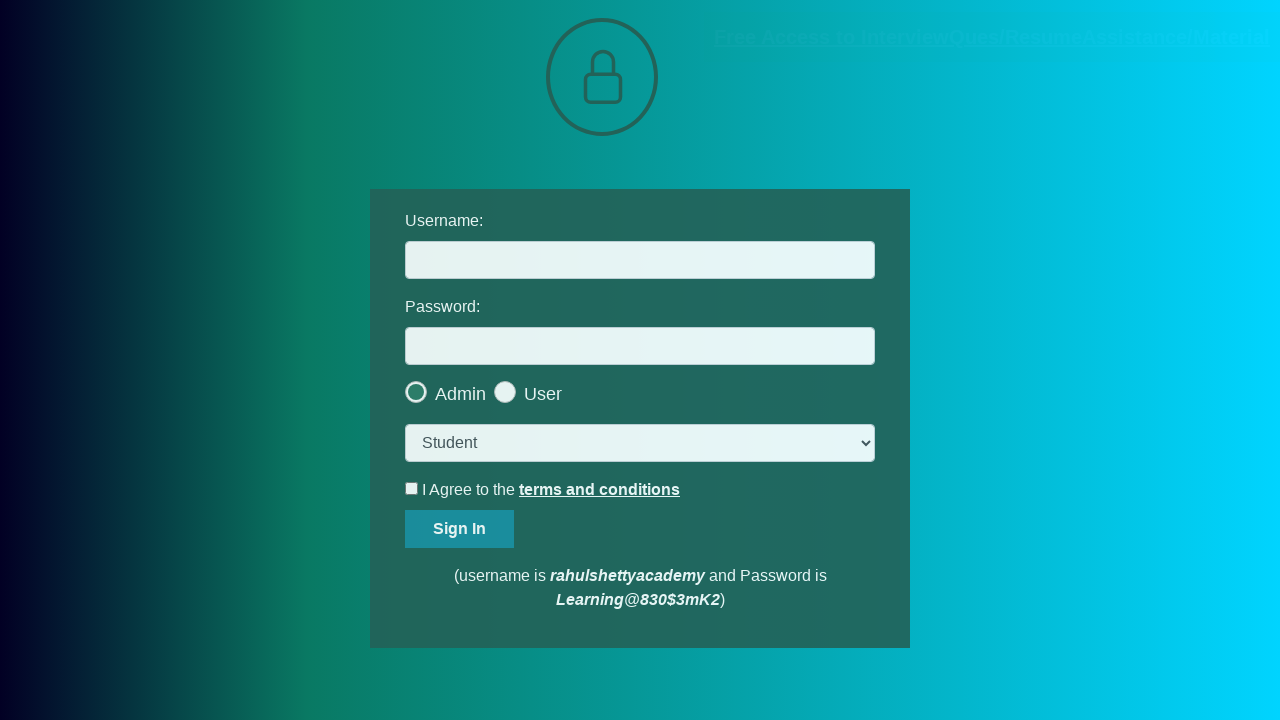

Clicked blinking text link to open new window/tab at (992, 37) on a.blinkingText
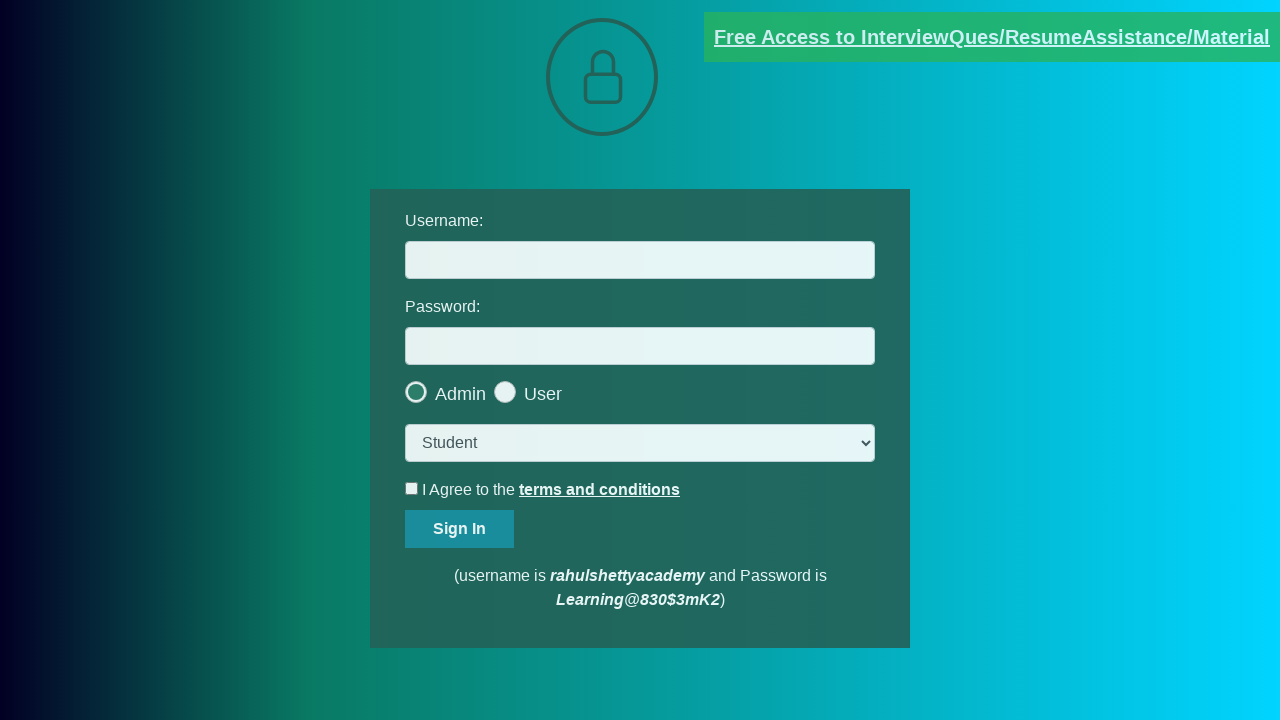

Captured new child page/window
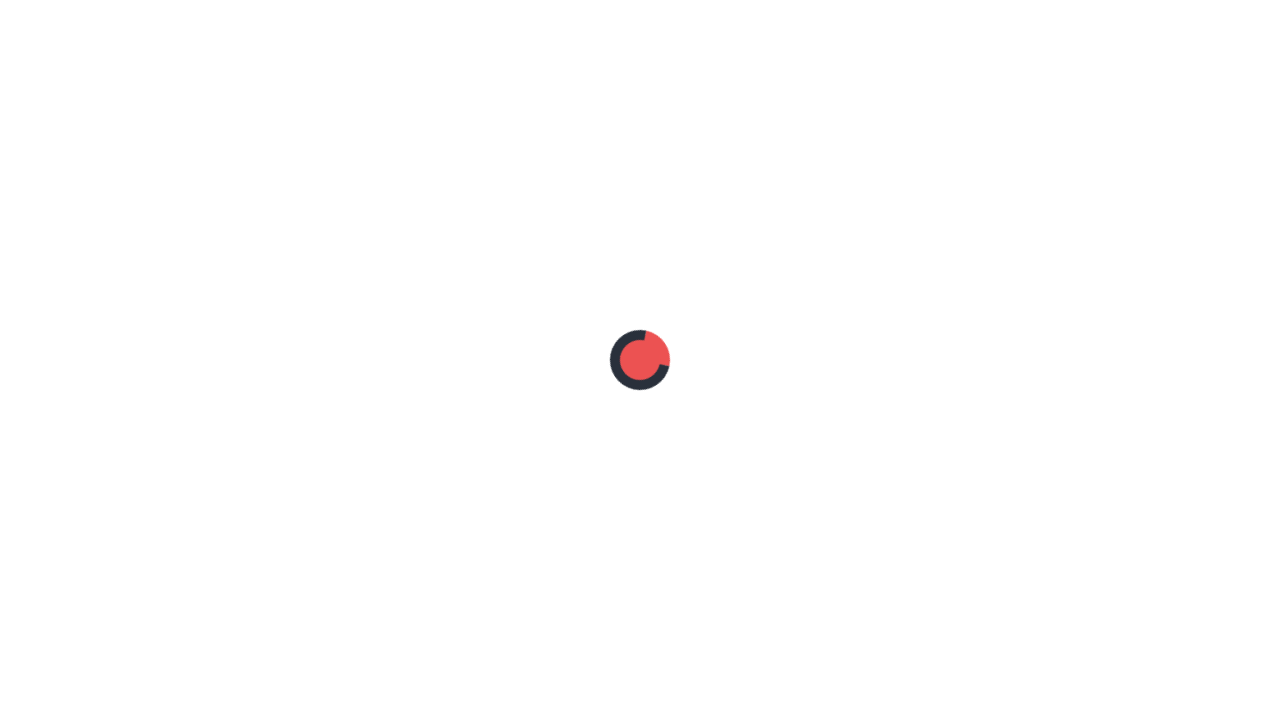

Child page loaded successfully
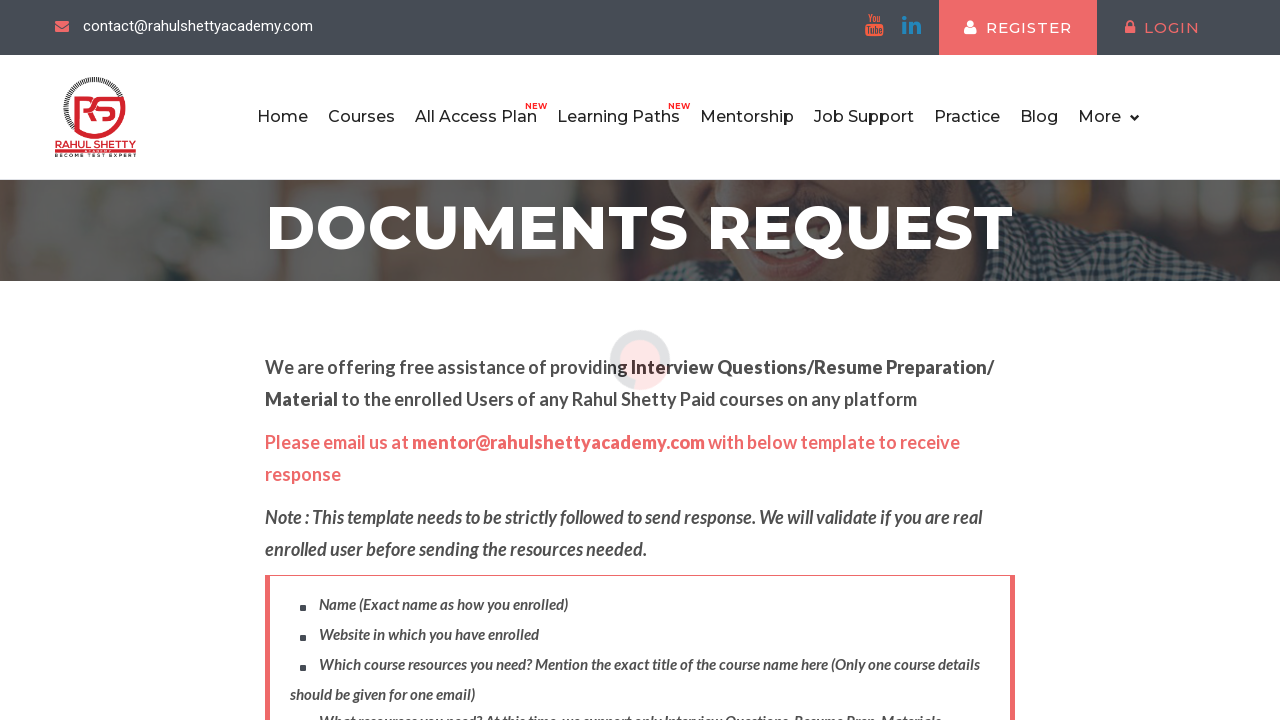

Retrieved child page title: RS Academy
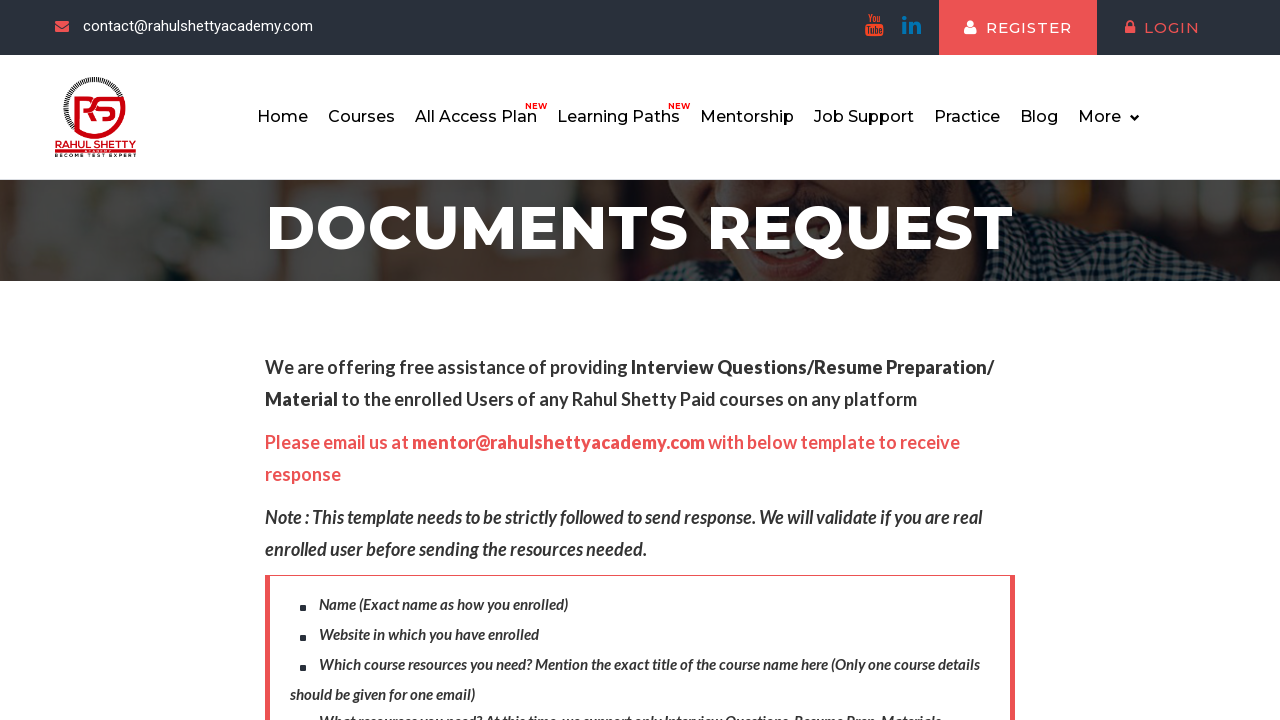

Extracted email text from child page: mentor@rahulshettyacademy.com
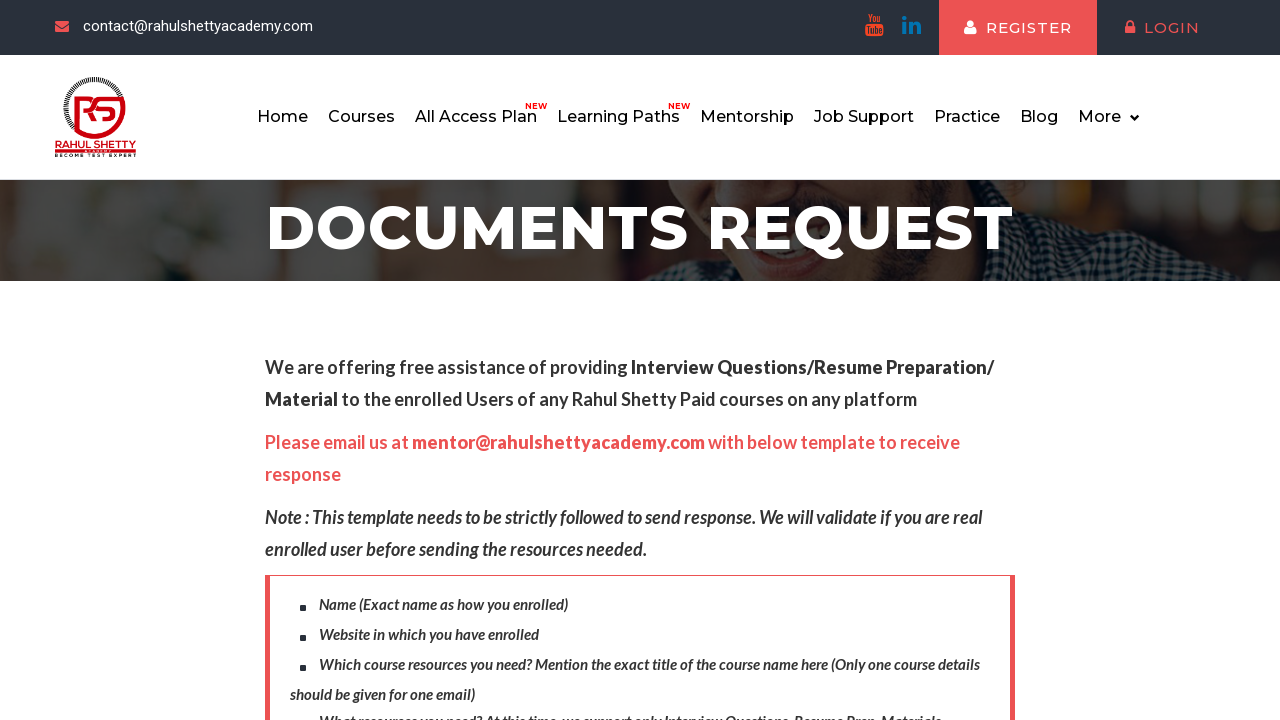

Closed child page/window
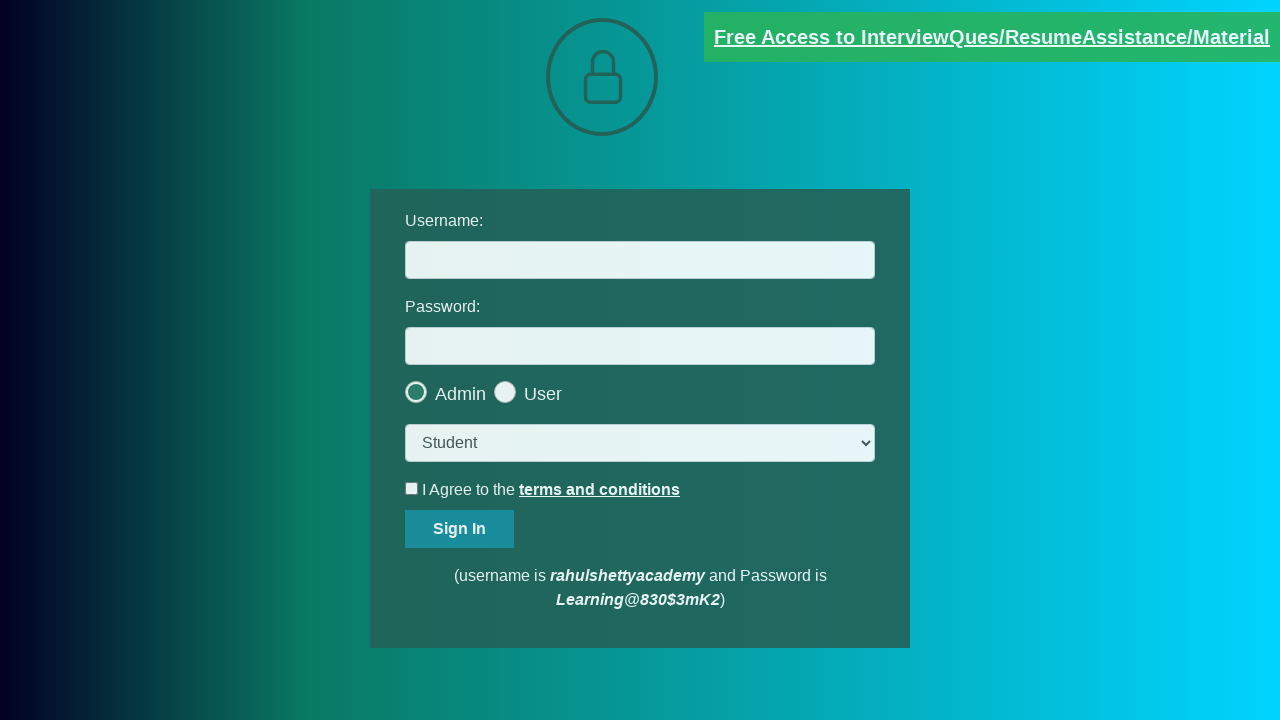

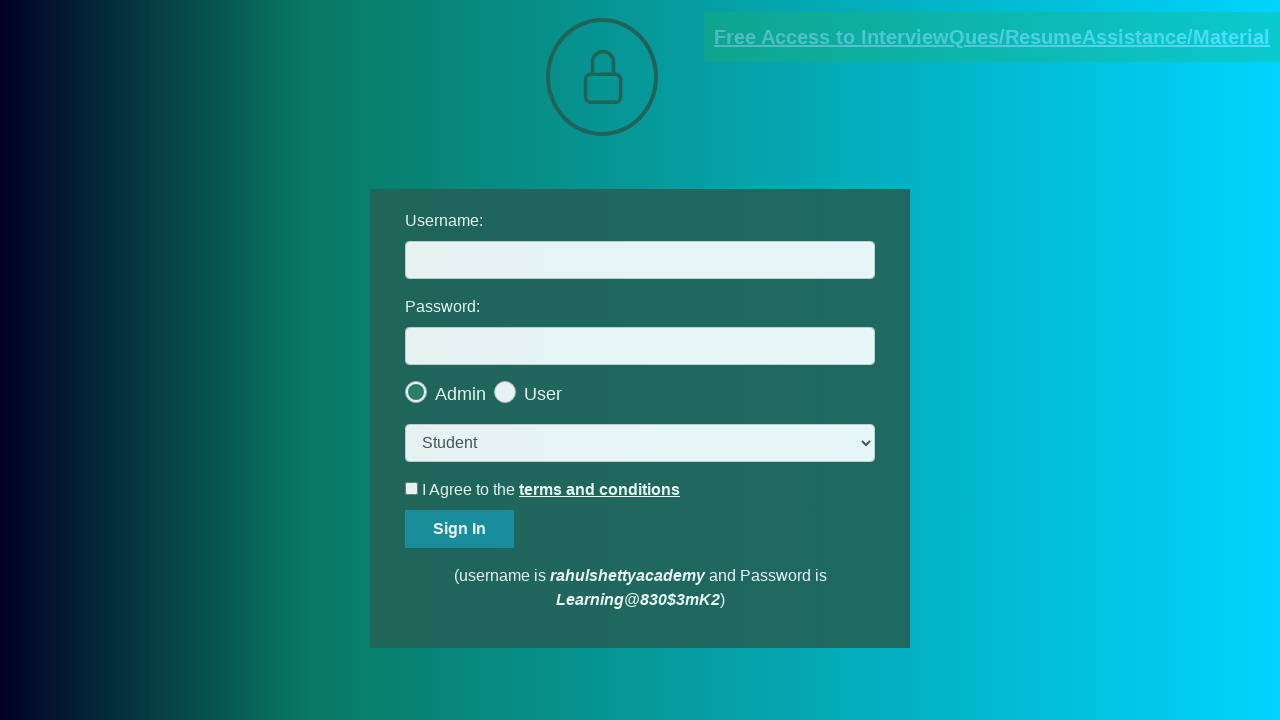